Tests a math exercise page by reading a value, calculating a mathematical formula (log of absolute value of 12*sin(x)), filling in the answer, checking required checkboxes, and submitting the form.

Starting URL: https://suninjuly.github.io/math.html

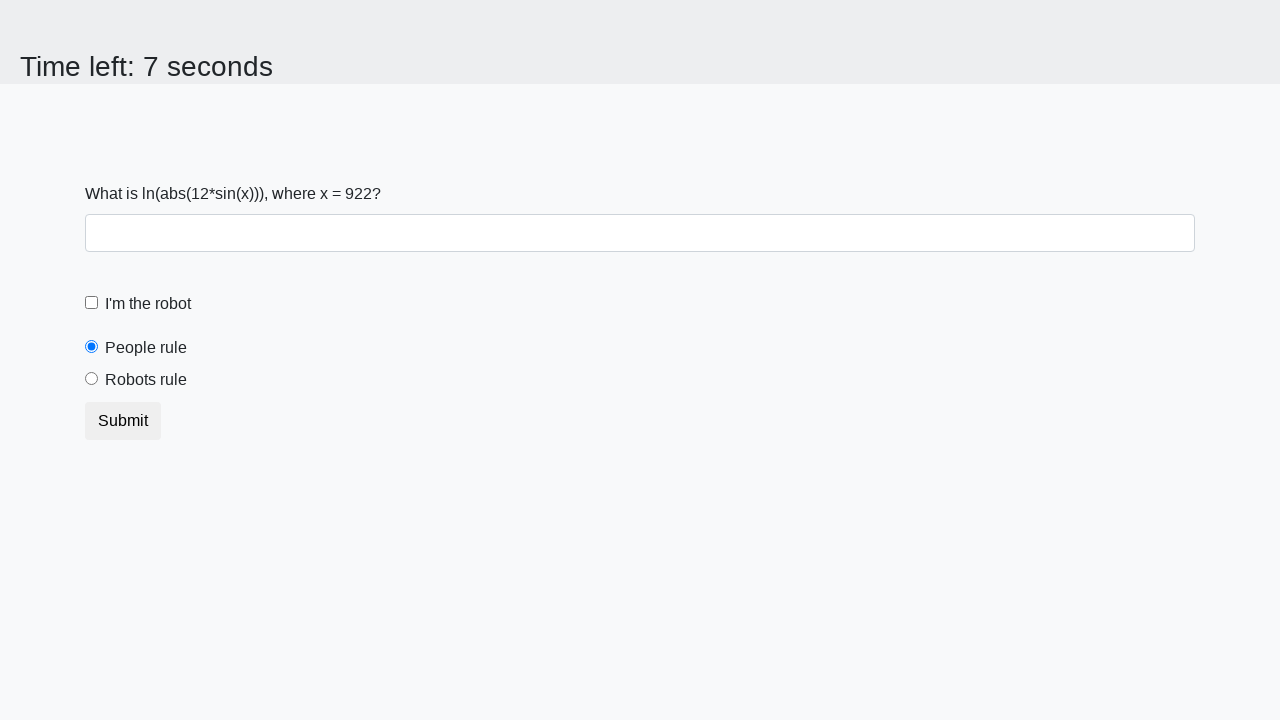

Read x value from the math exercise page
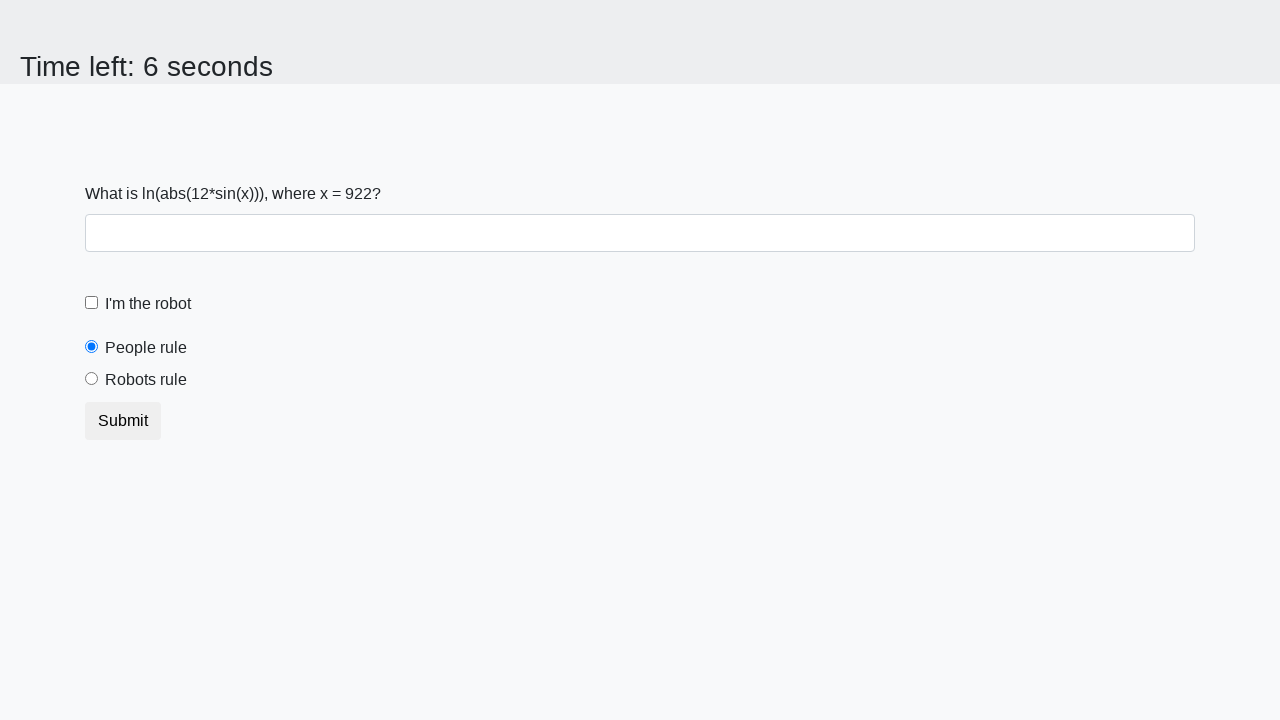

Calculated formula result: log(abs(12*sin(x)))
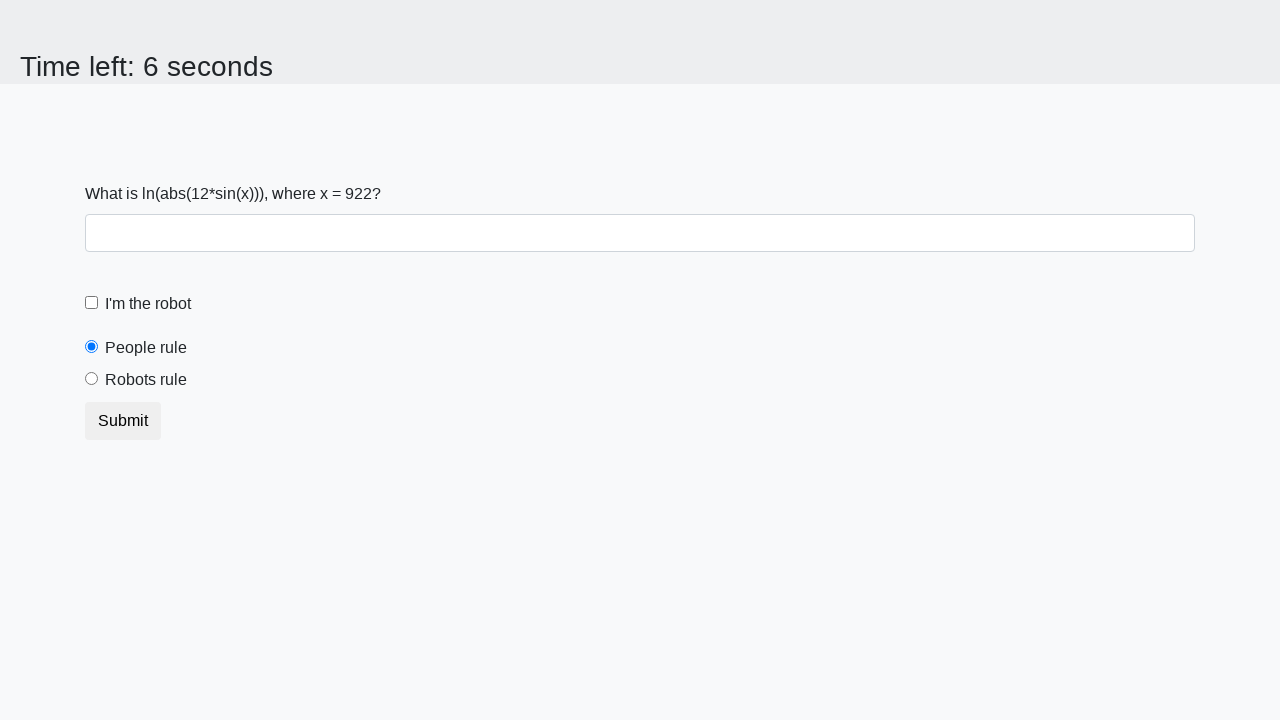

Filled in the calculated answer in the answer field on #answer
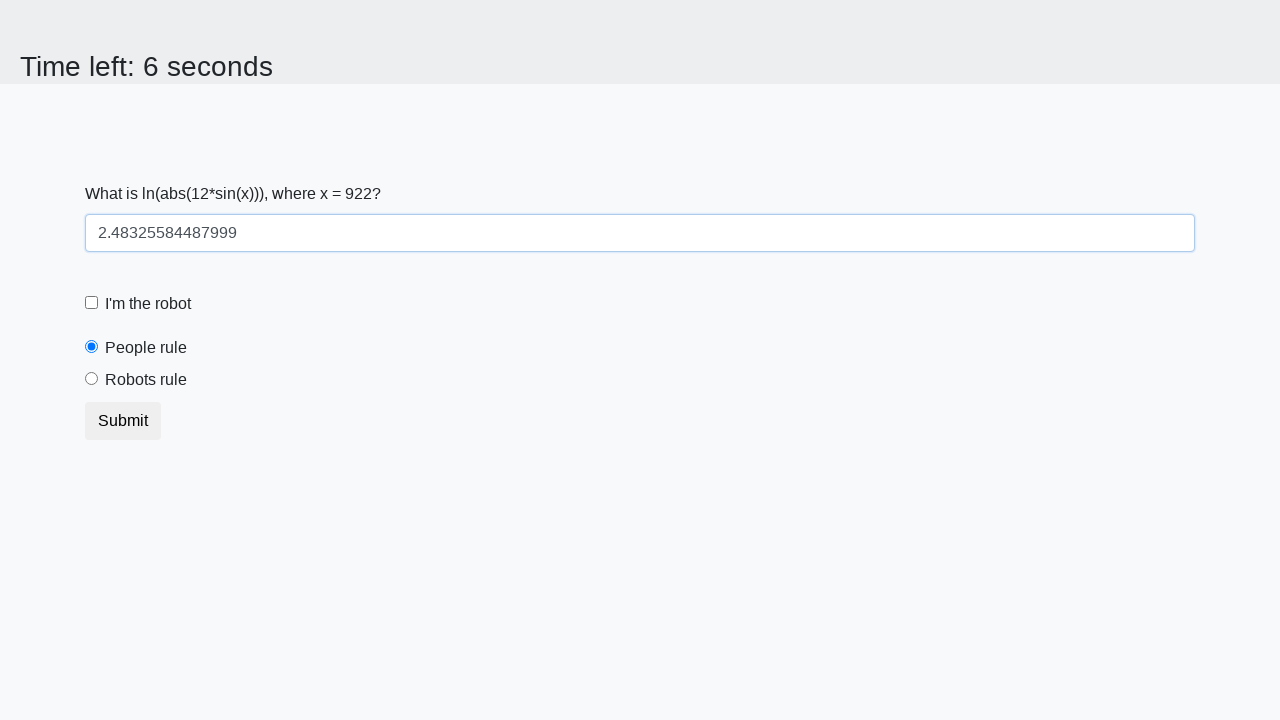

Checked the robot checkbox at (92, 303) on #robotCheckbox
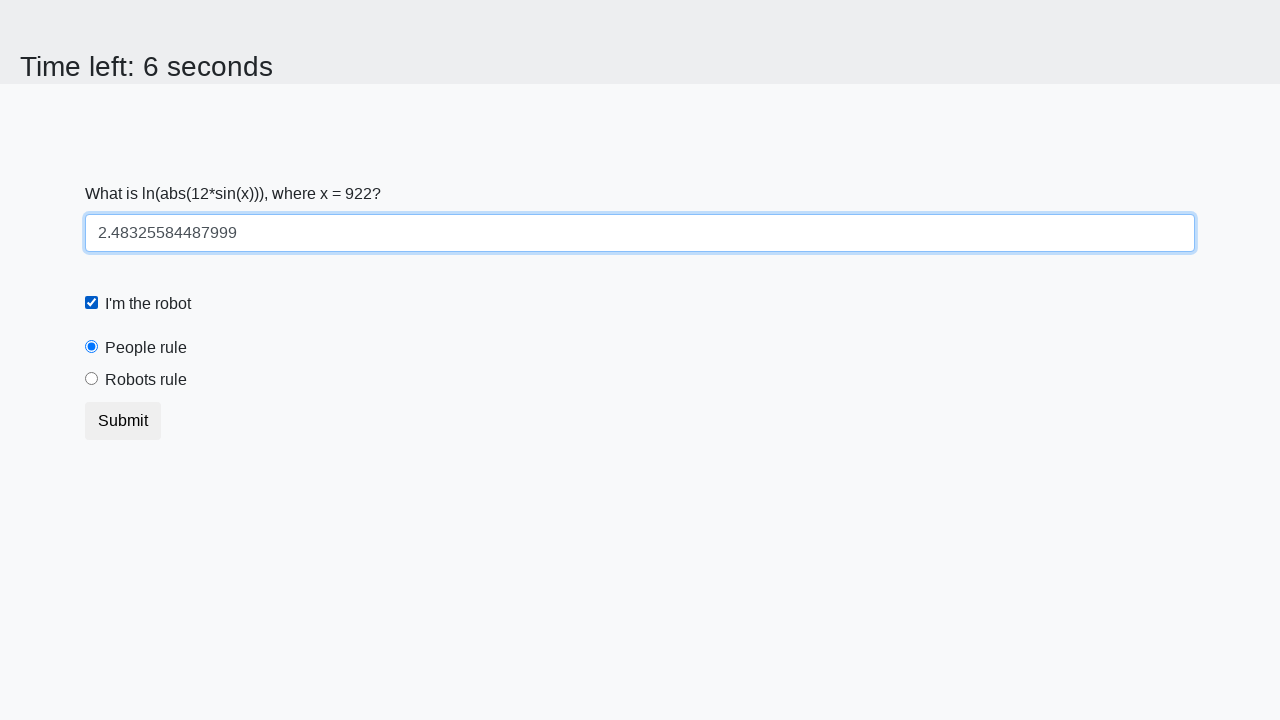

Selected the 'robots rule' radio button at (92, 379) on #robotsRule
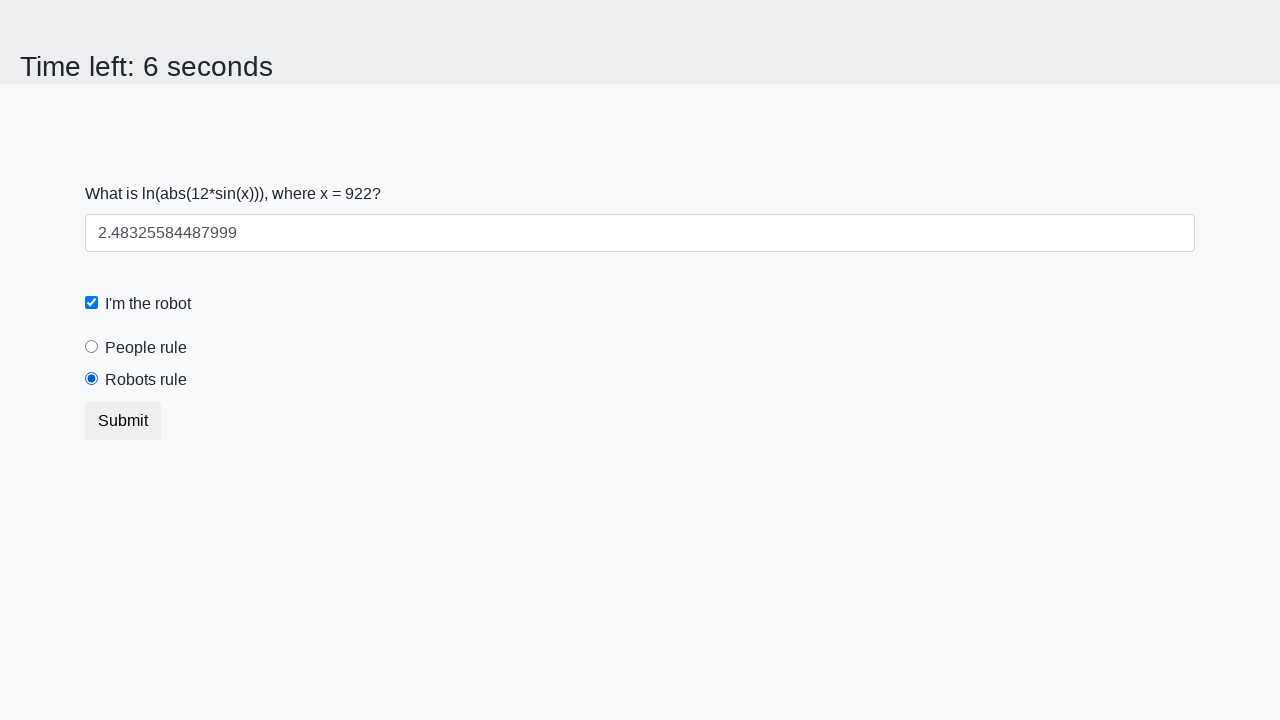

Clicked the Submit button to complete the math exercise at (123, 421) on button:has-text('Submit')
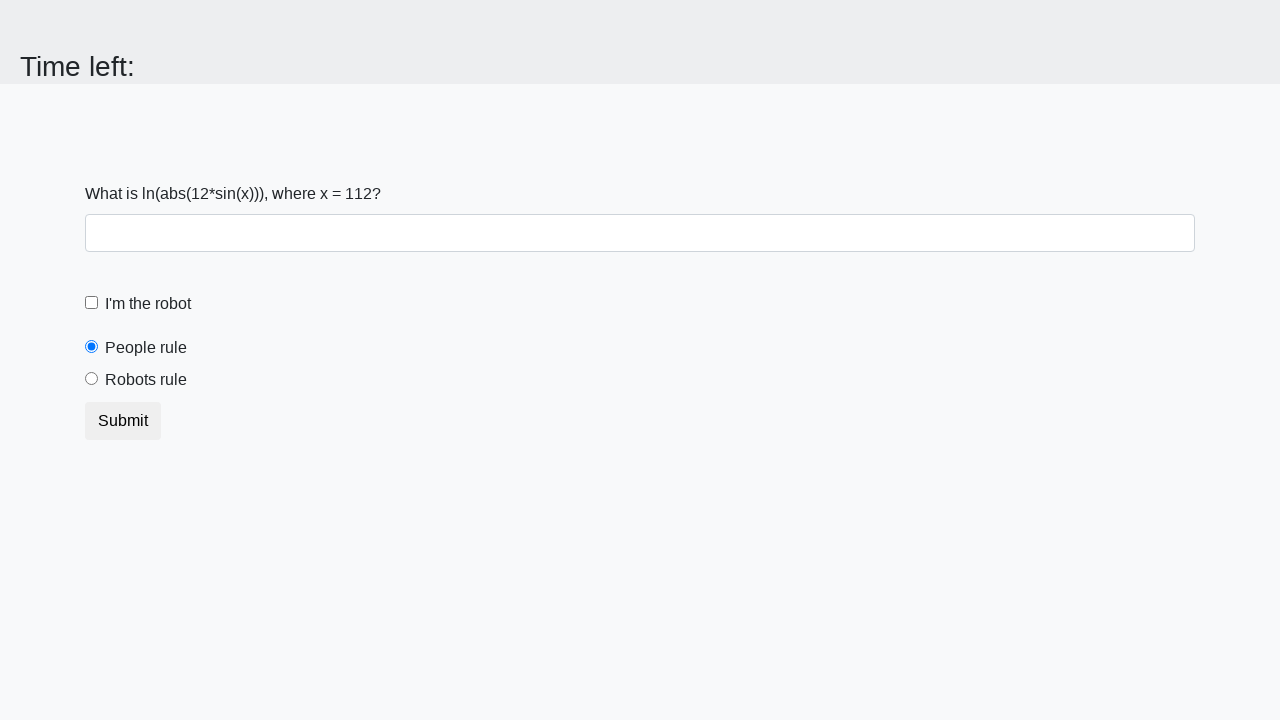

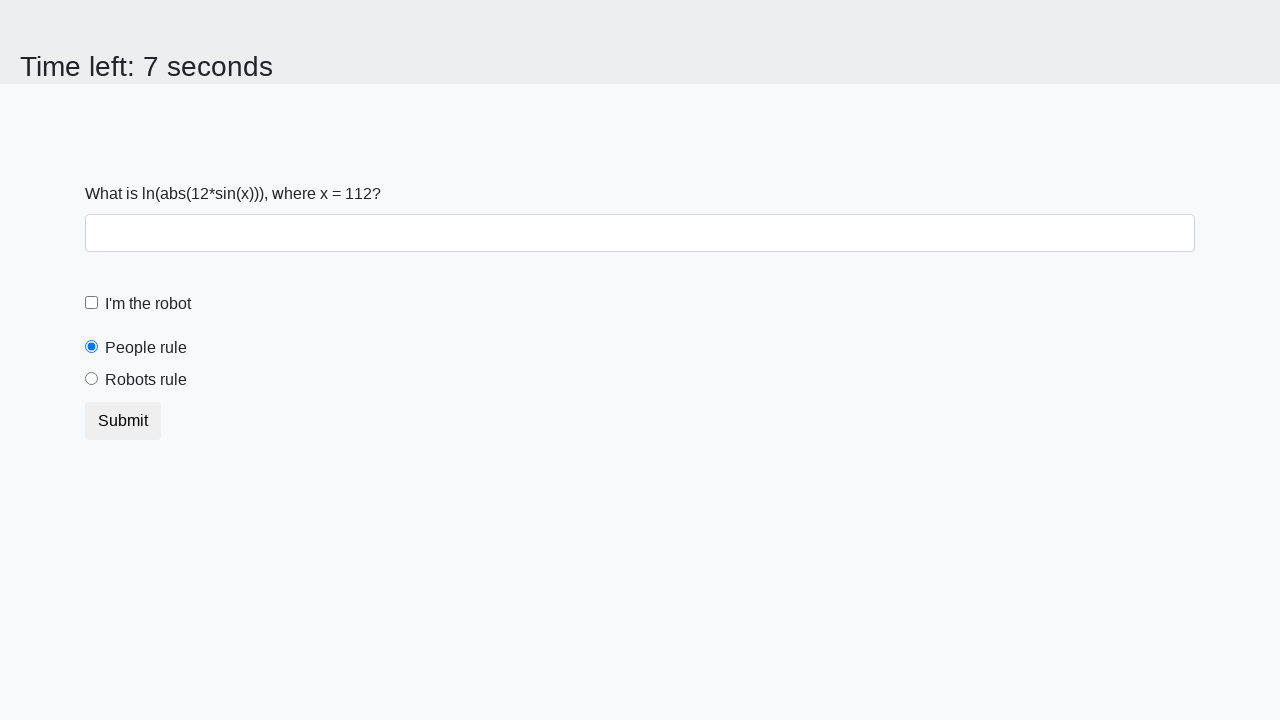